Opens the main finance page and clicks on the currency converter link to navigate to the converter page

Starting URL: https://finance.i.ua/

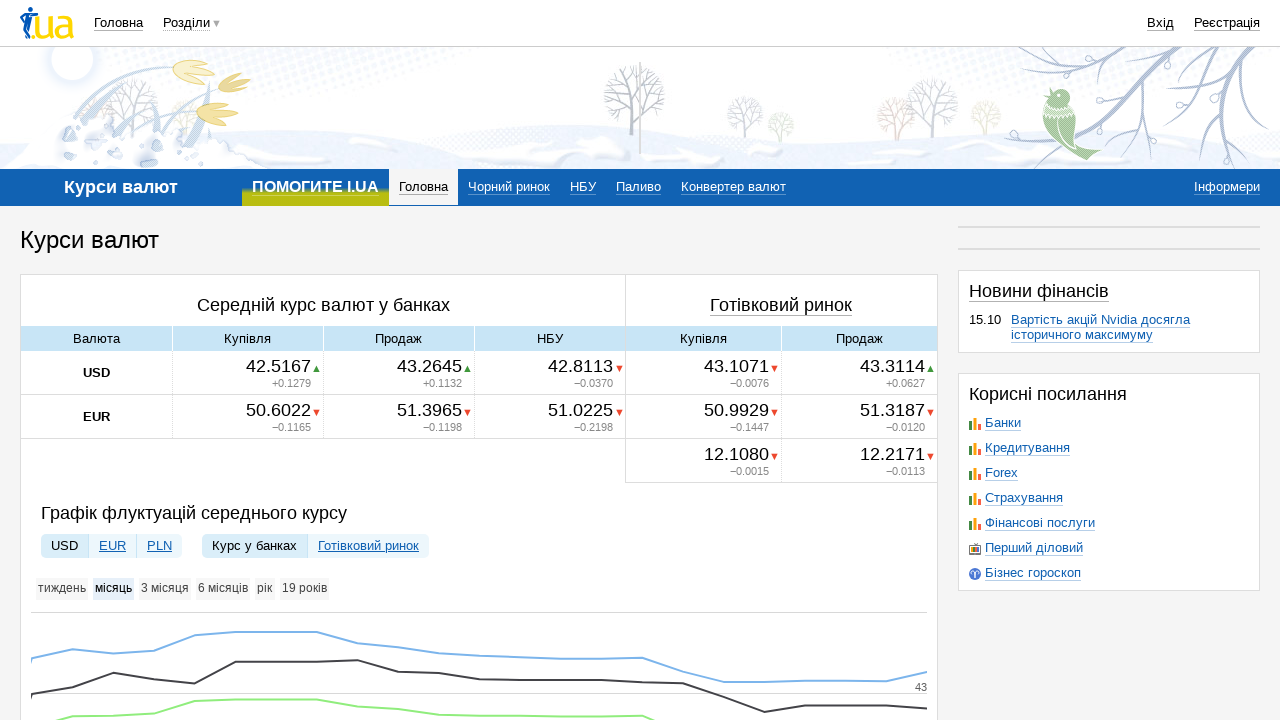

Navigated to main finance page https://finance.i.ua/
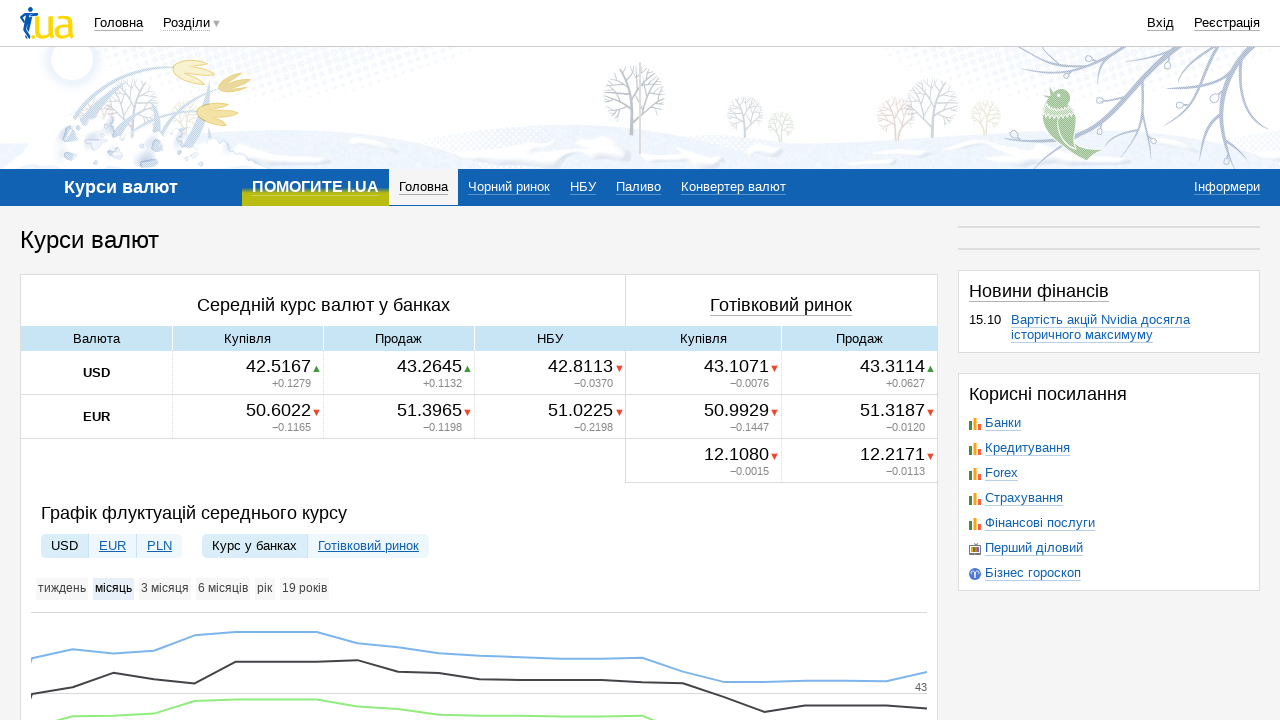

Clicked on currency converter link at (734, 186) on xpath=//a[contains(text(),'Конвертер валют')]
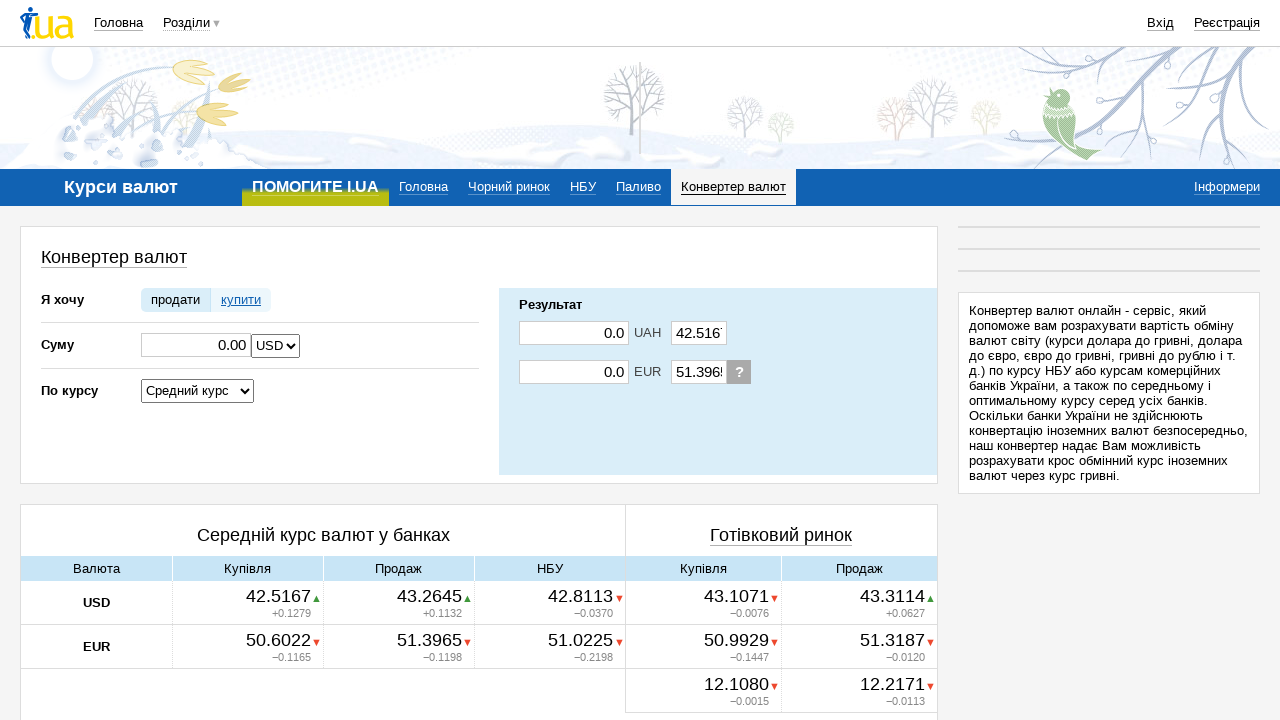

Waited for page to load and network to become idle
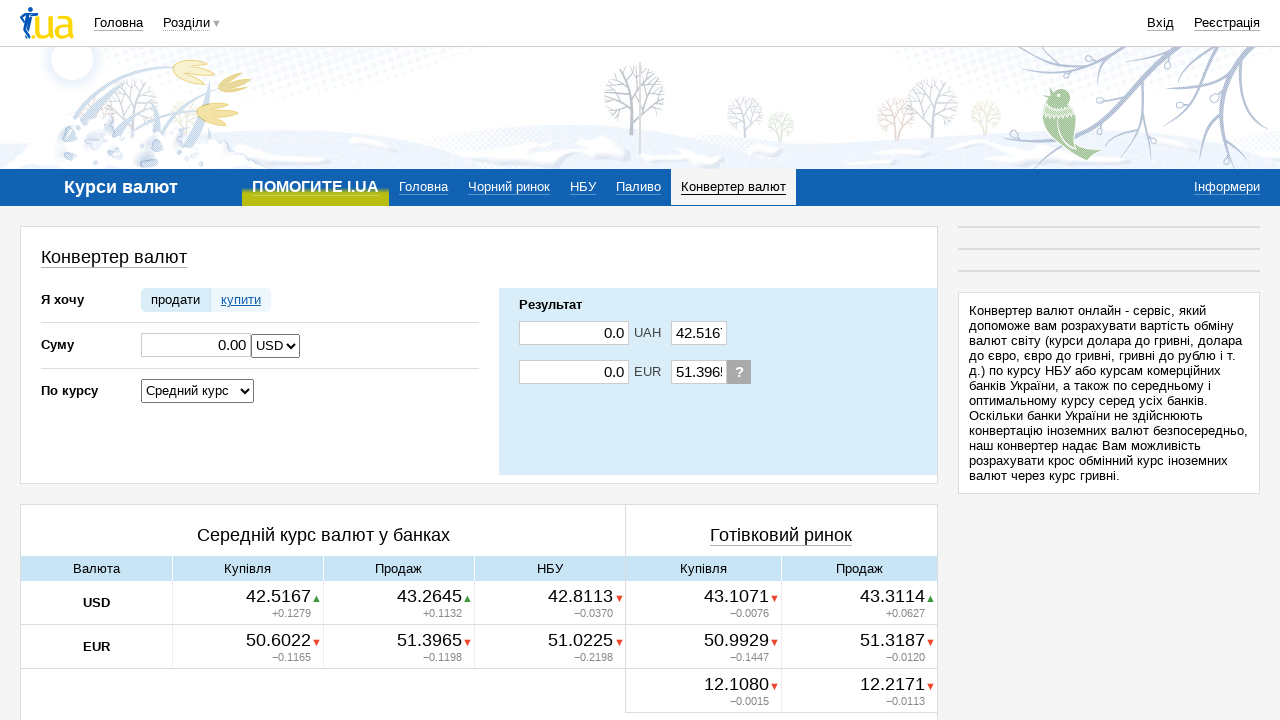

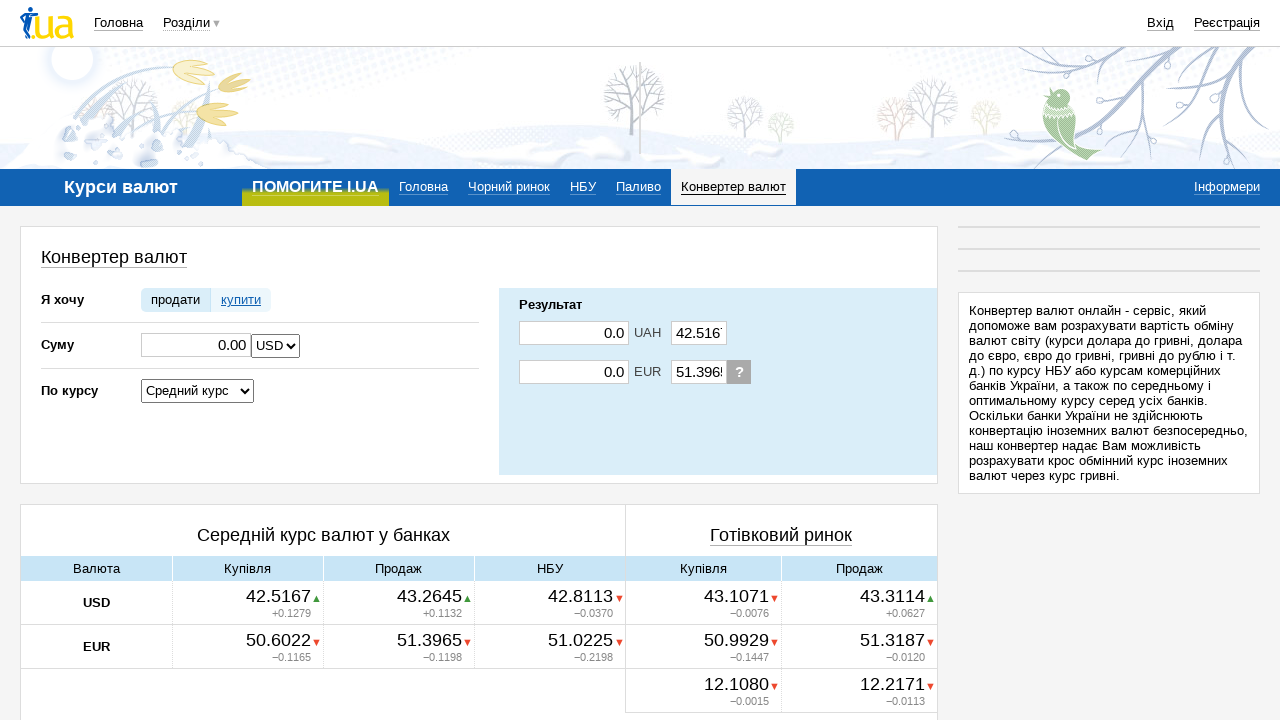